Navigates to example.com, sets viewport size, and takes a screenshot of the page

Starting URL: https://example.com

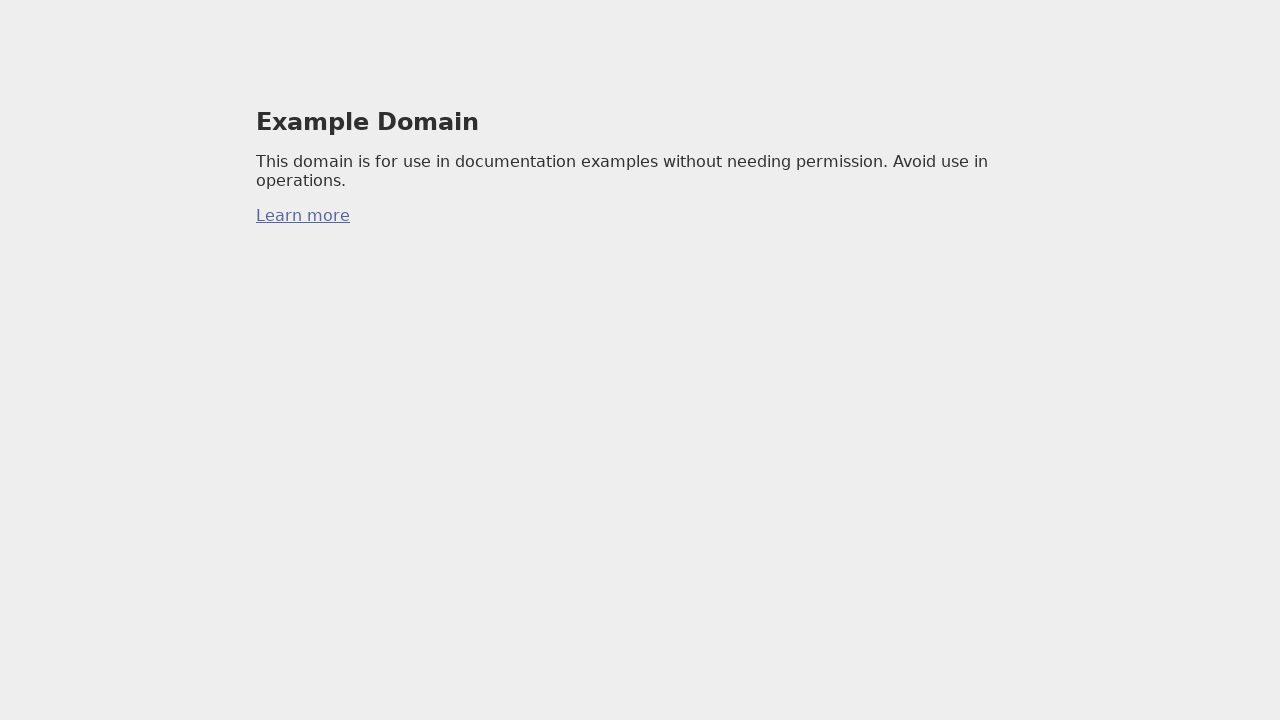

Set viewport size to 1920x1080
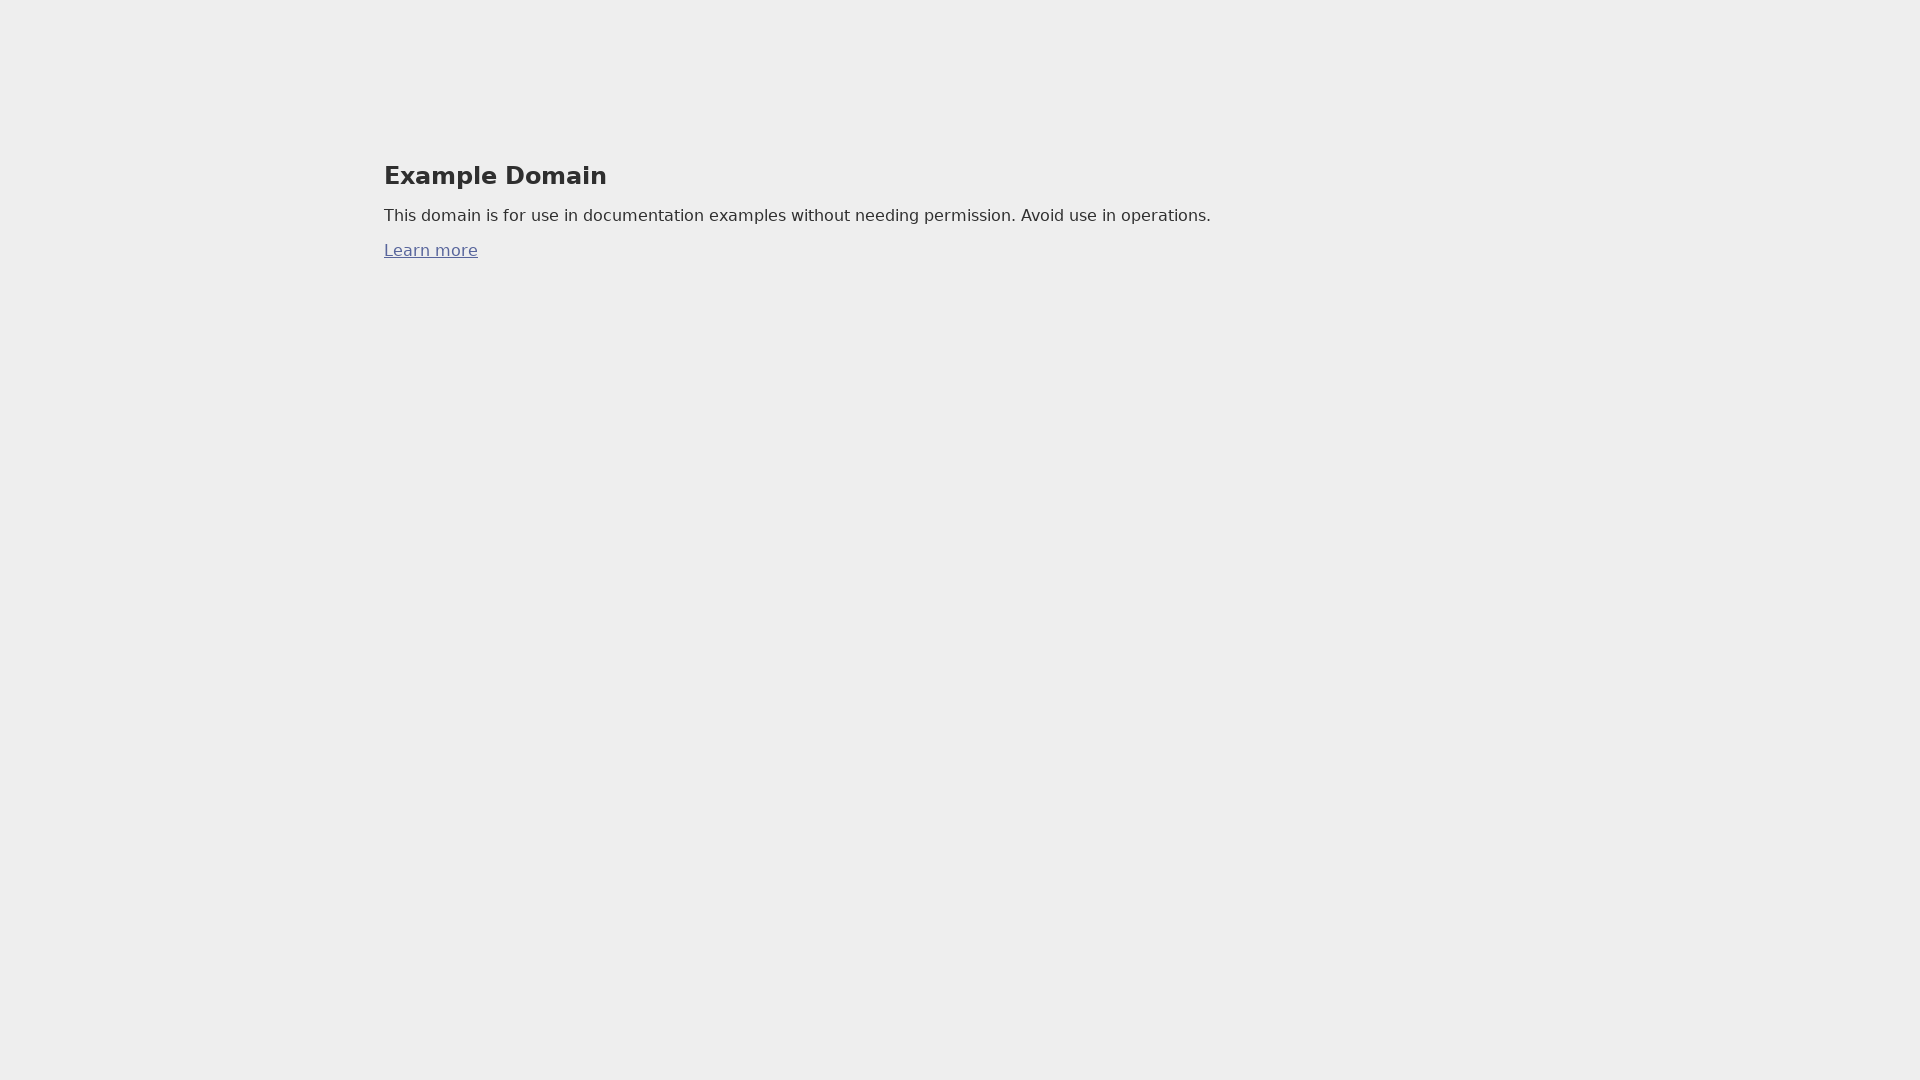

Took screenshot to verify page loaded
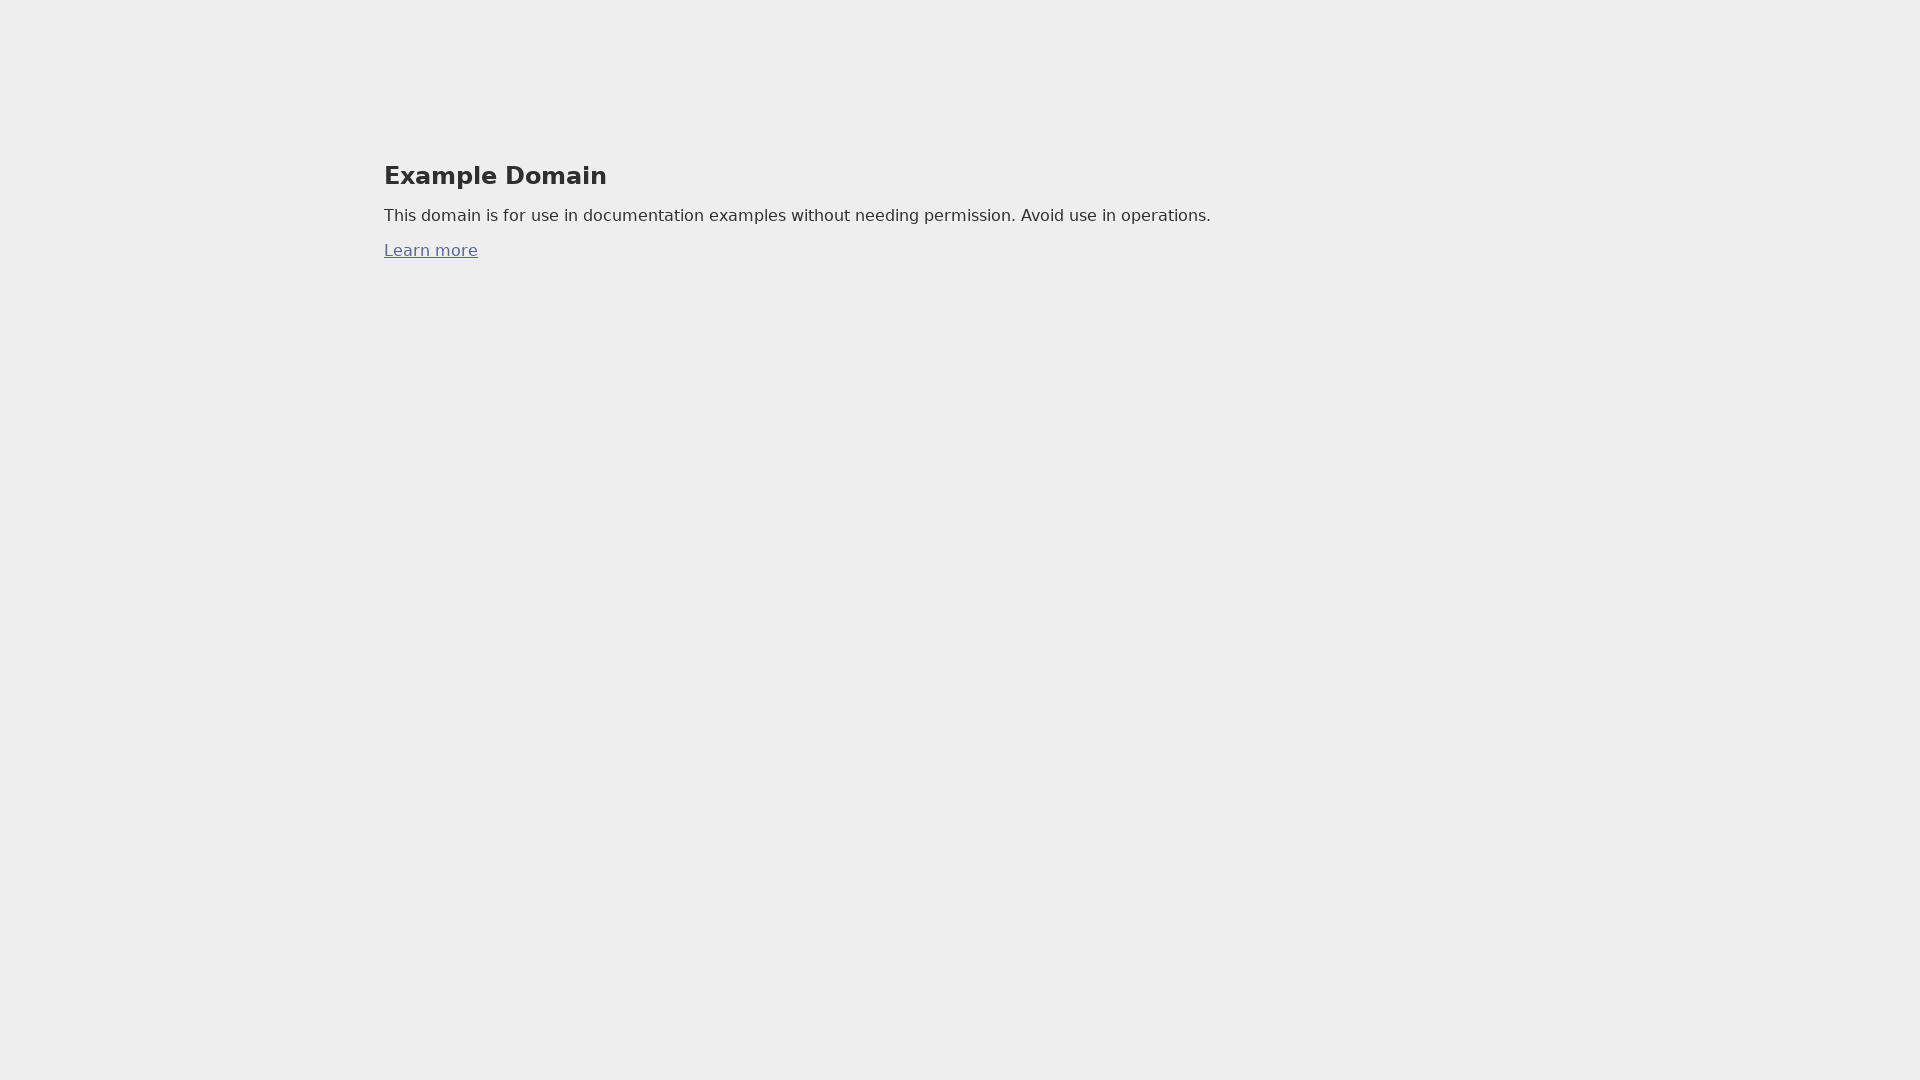

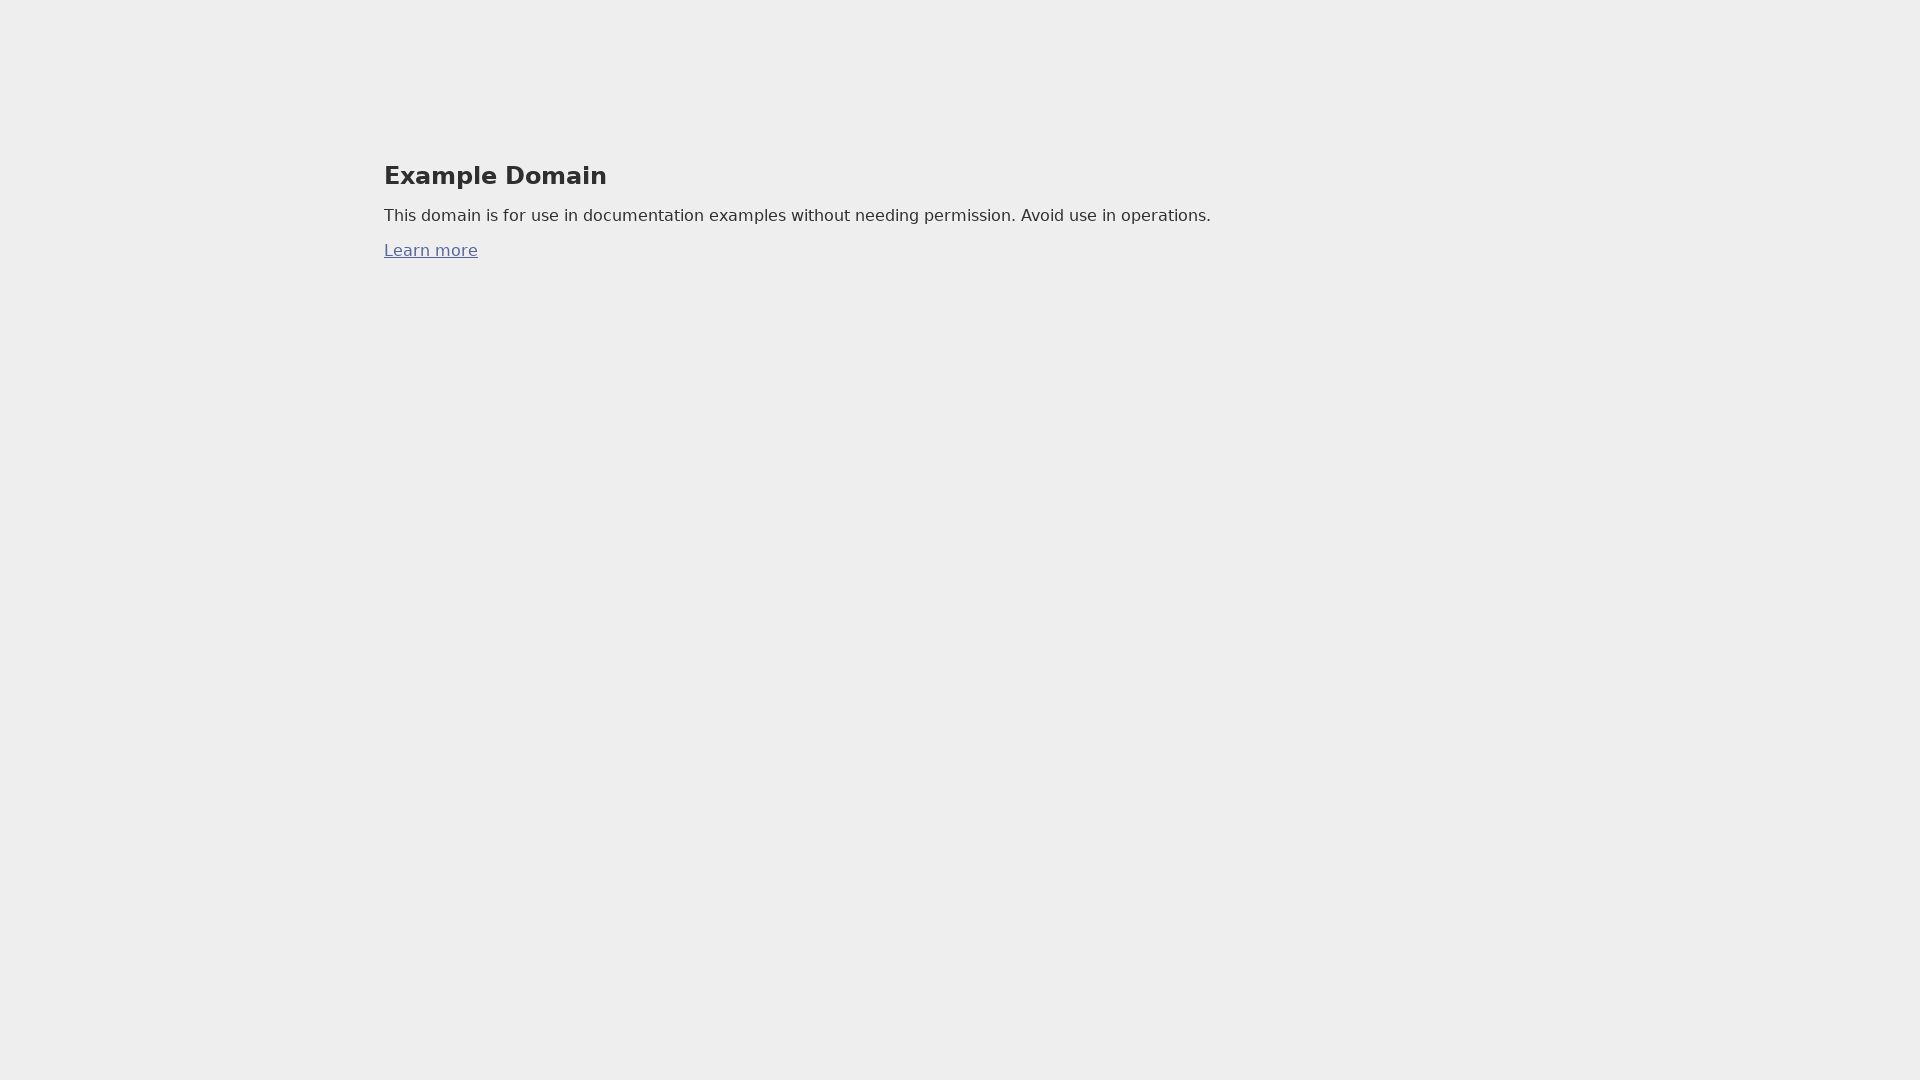